Tests alert handling functionality by clicking a button that triggers an alert and then accepting it

Starting URL: http://testautomationpractice.blogspot.com/

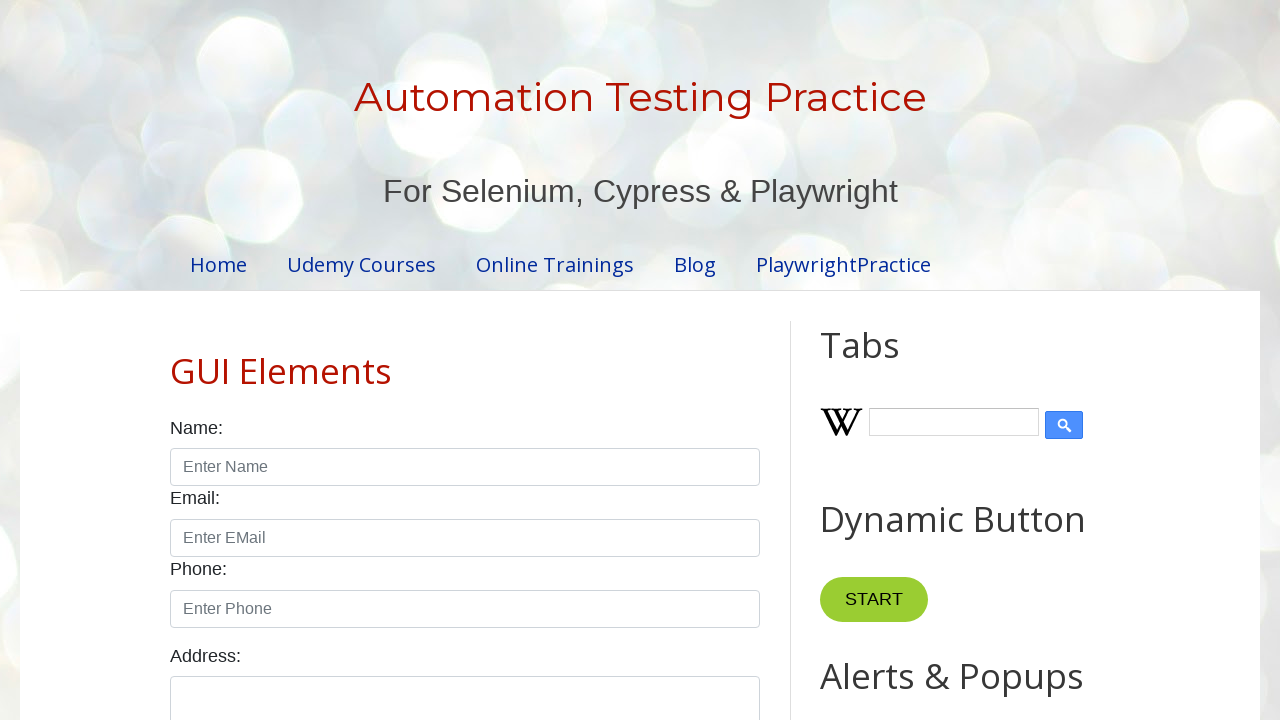

Clicked button to trigger alert at (888, 361) on xpath=//*[@id='HTML9']/div[1]/button
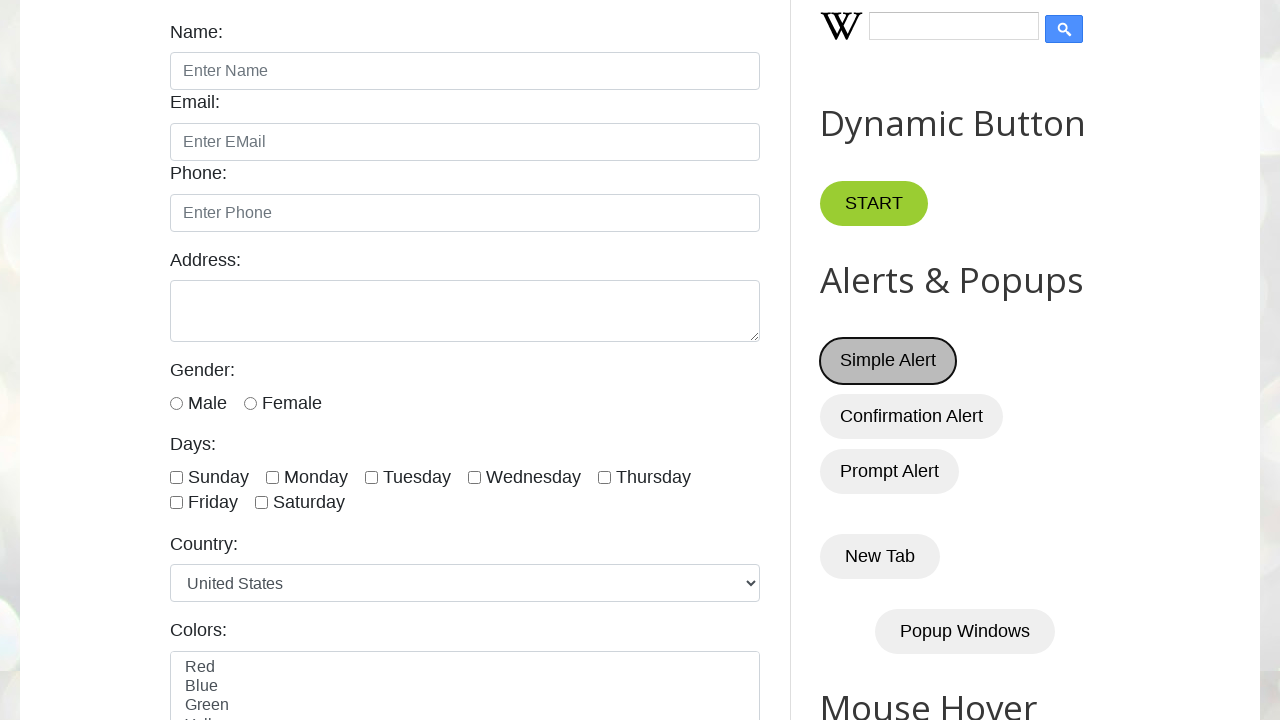

Set up alert dialog handler to accept alerts
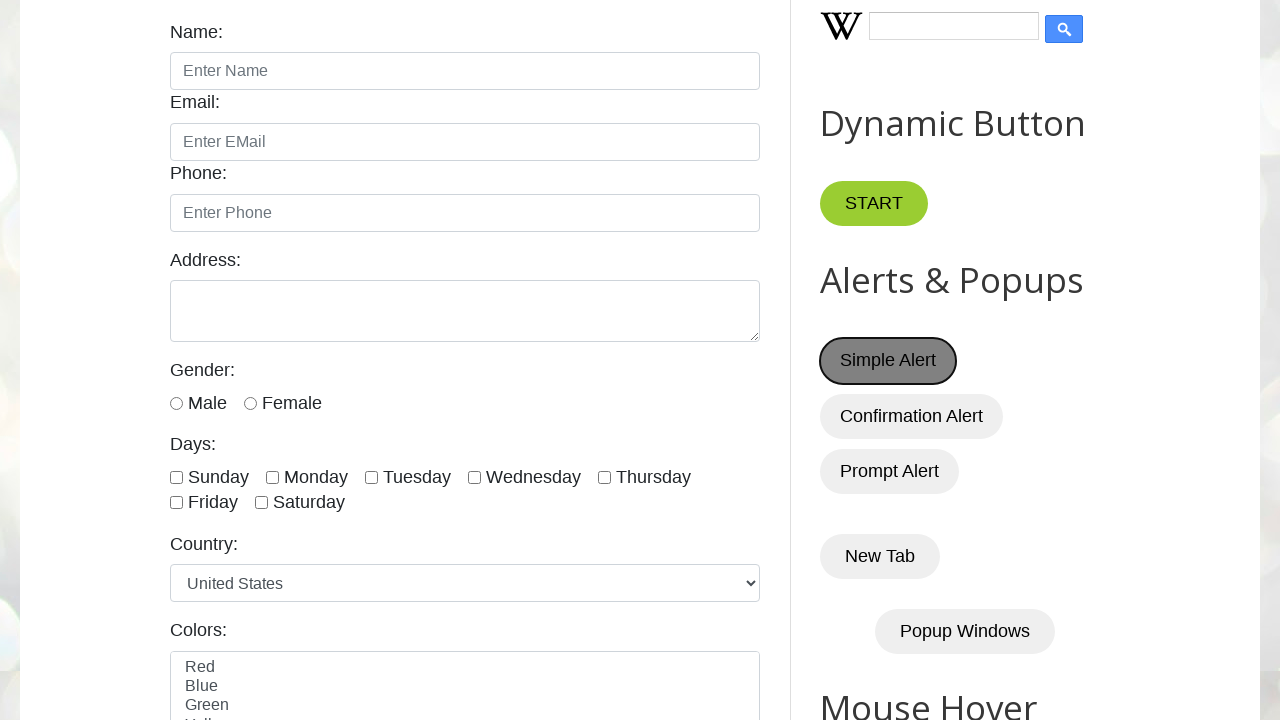

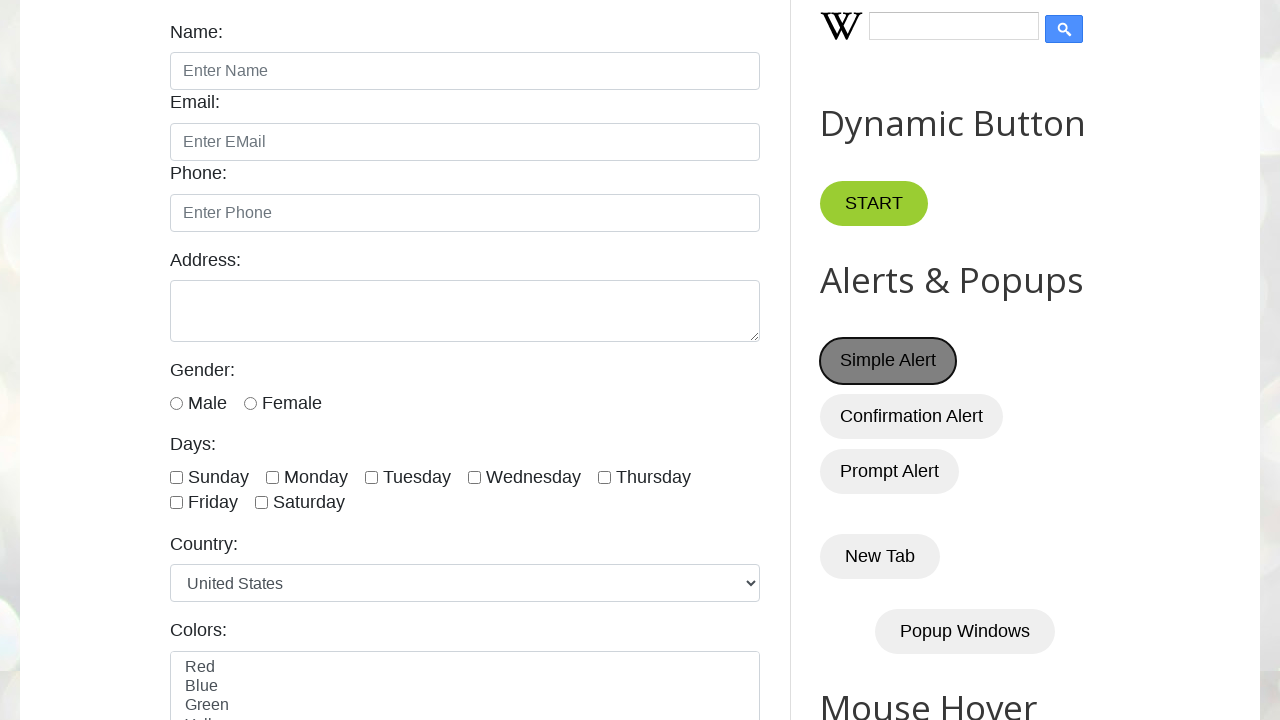